Tests clicking a button that creates a hidden layer preventing subsequent clicks

Starting URL: http://uitestingplayground.com/

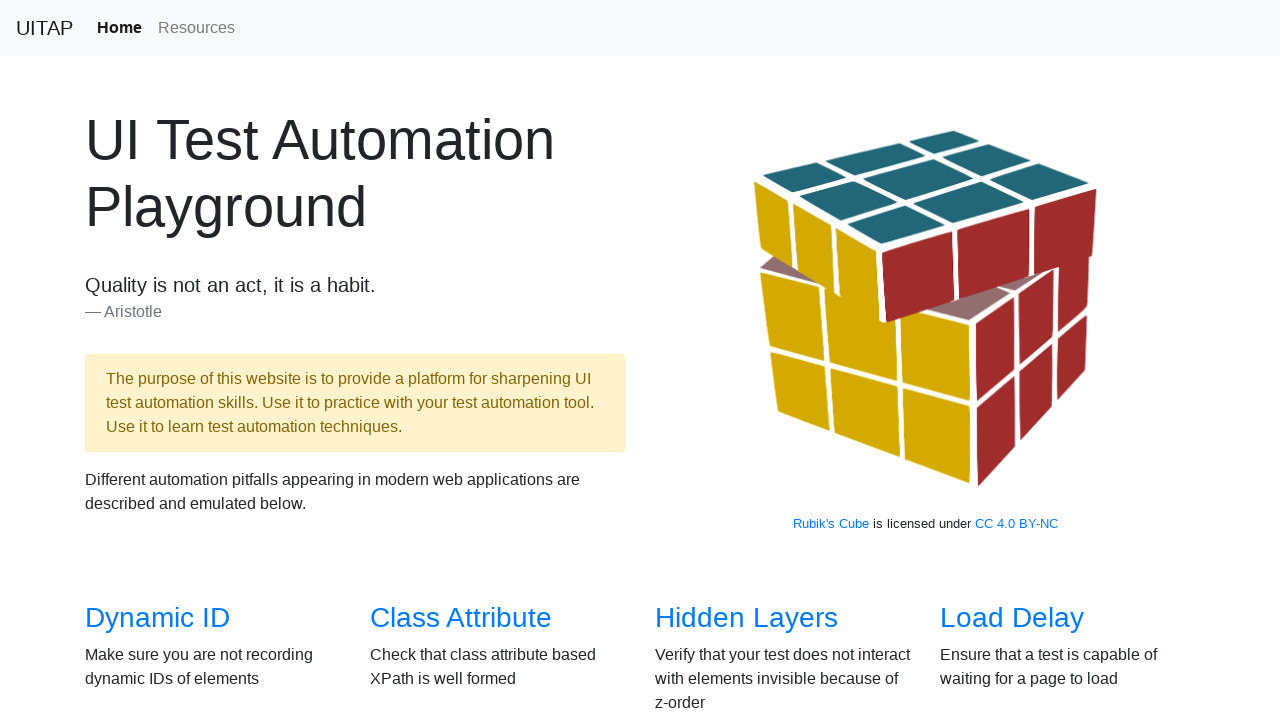

Clicked on Hidden Layers link at (746, 618) on internal:role=link[name="Hidden Layers"i]
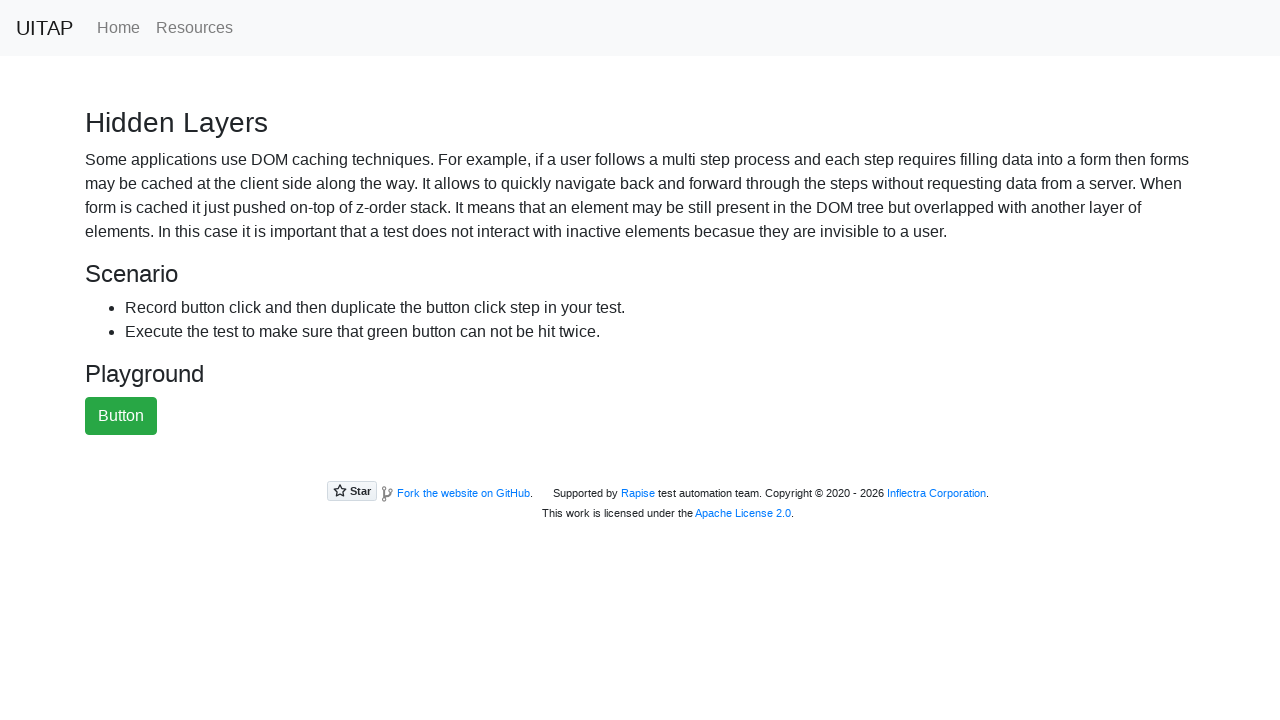

Clicked the success button at (121, 416) on button.btn-success
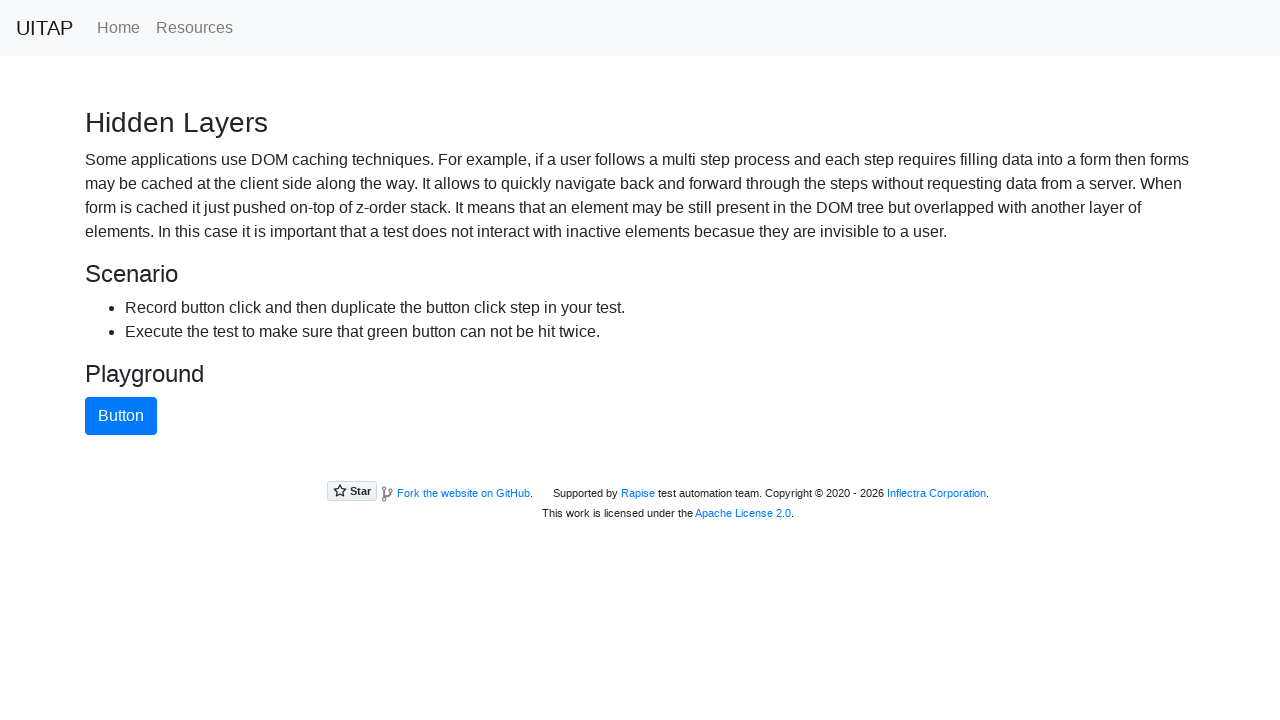

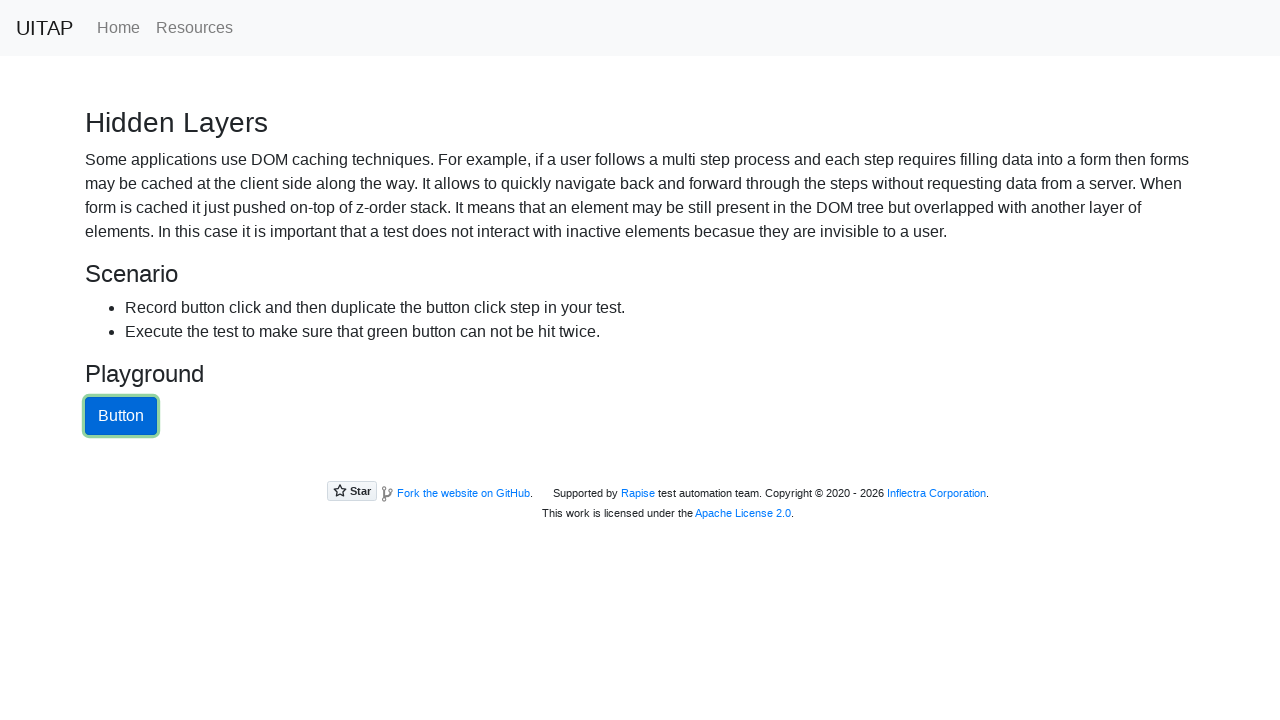